Tests dynamic removal of a checkbox by clicking the remove button and verifying the checkbox disappears

Starting URL: http://the-internet.herokuapp.com/dynamic_controls

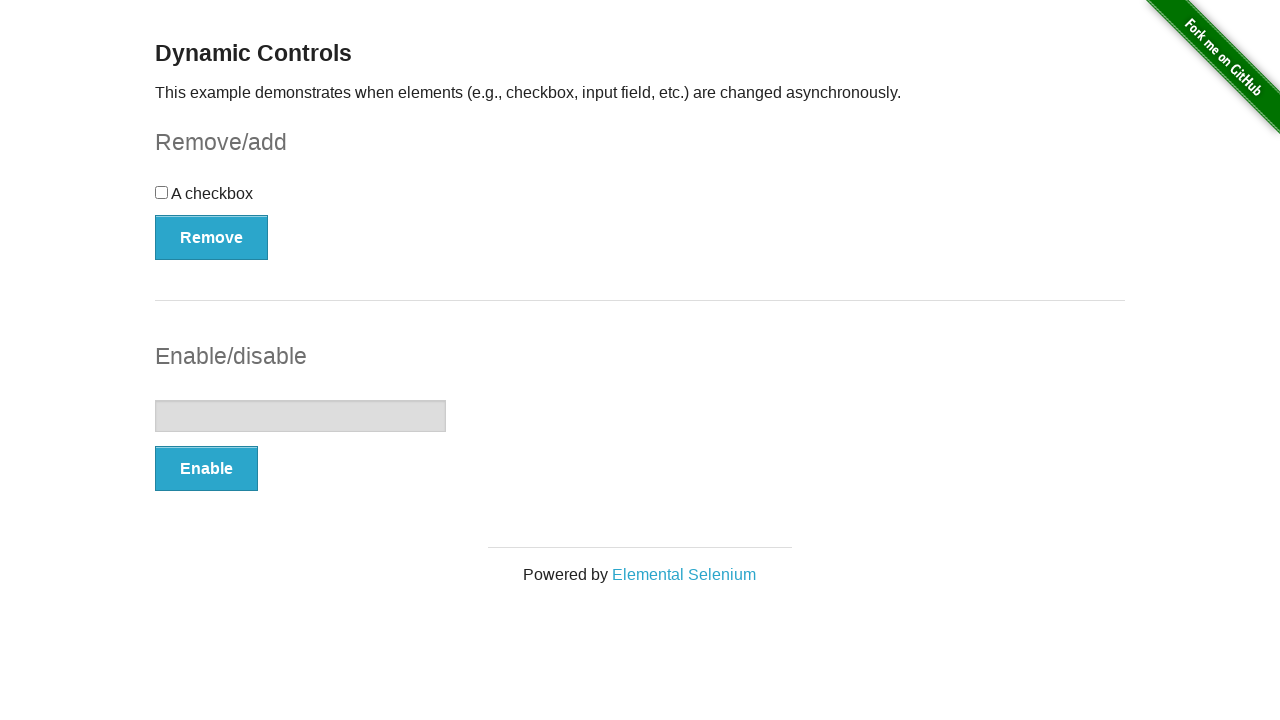

Navigated to dynamic controls page
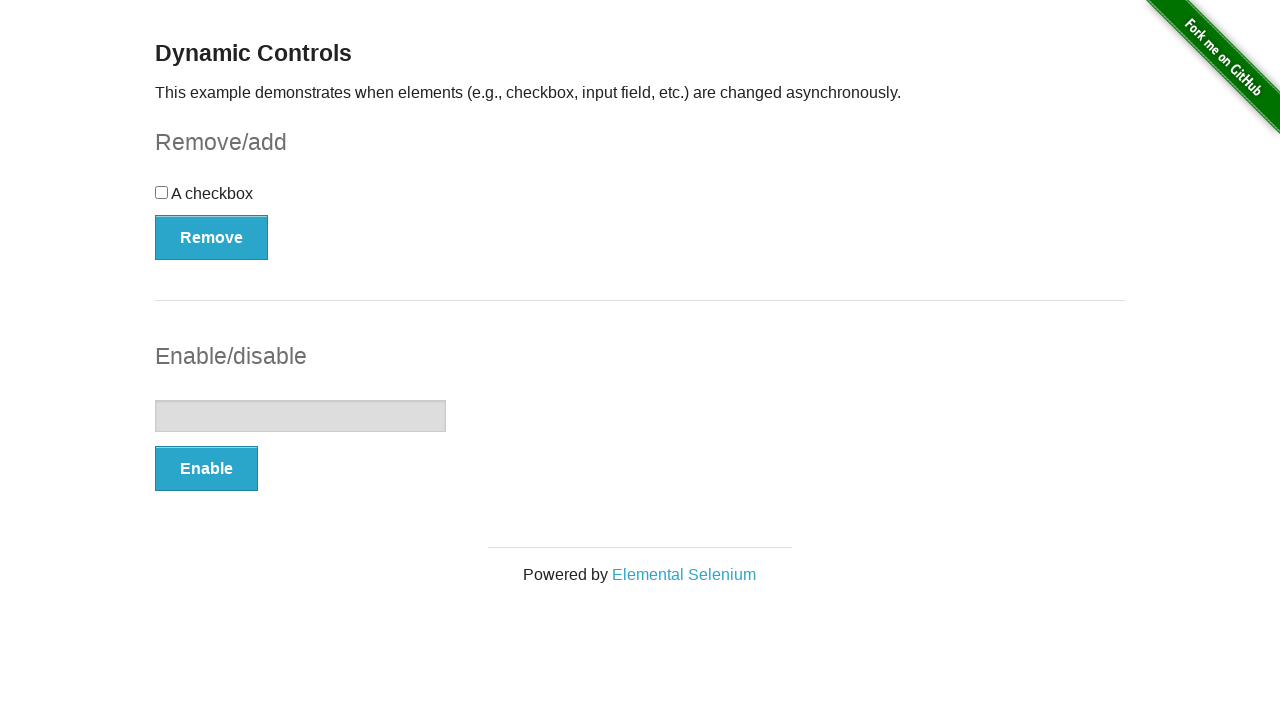

Clicked remove button for checkbox at (212, 237) on xpath=//*[@id='checkbox-example']/button
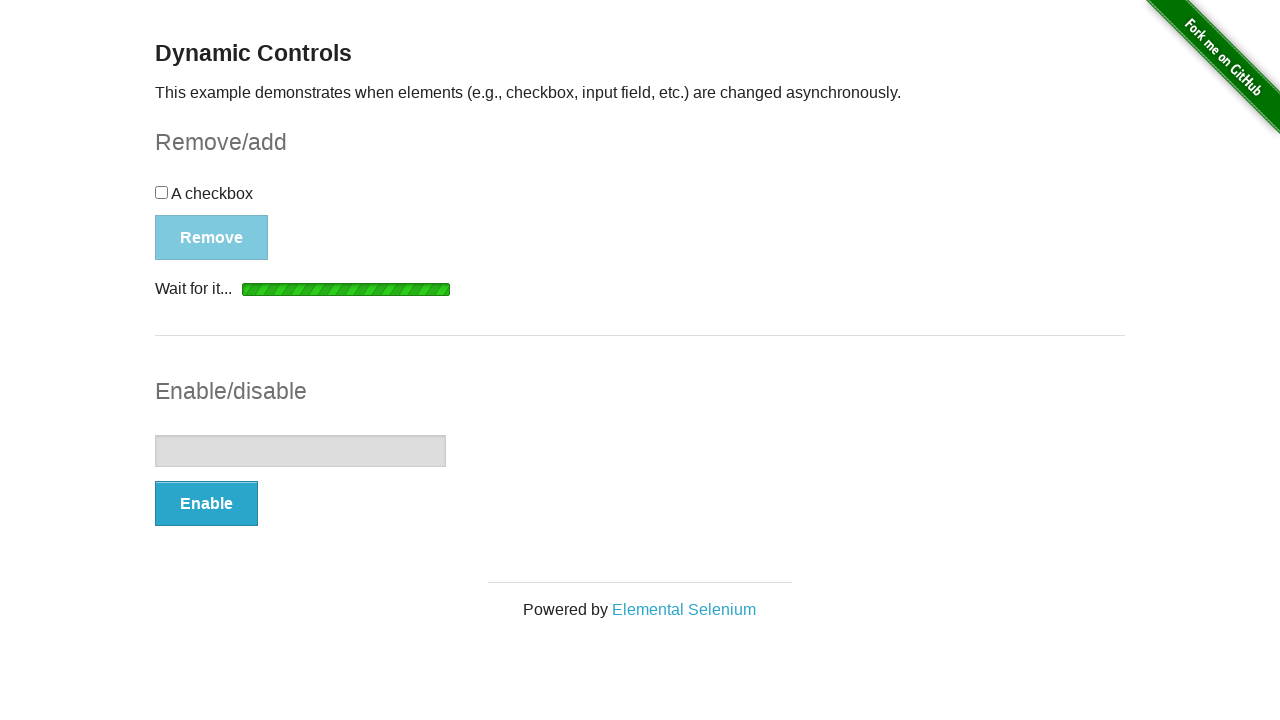

Verified 'It's gone!' message appeared
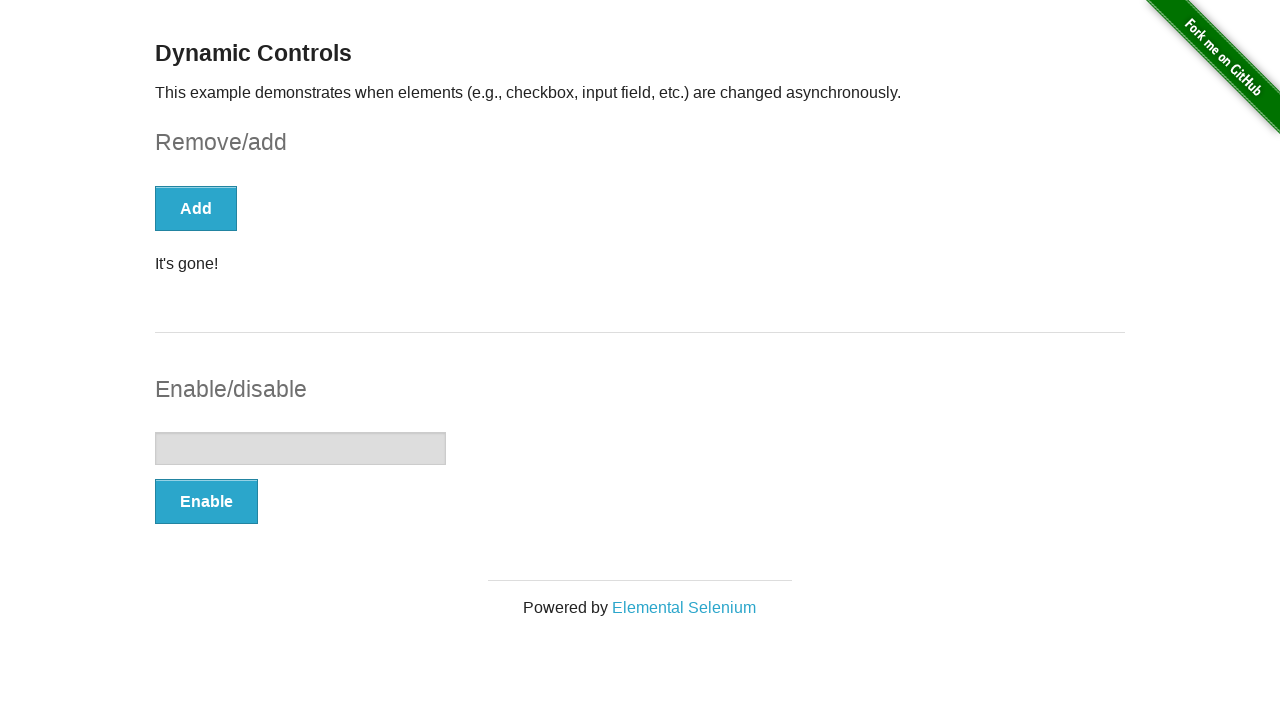

Retrieved checkbox element count
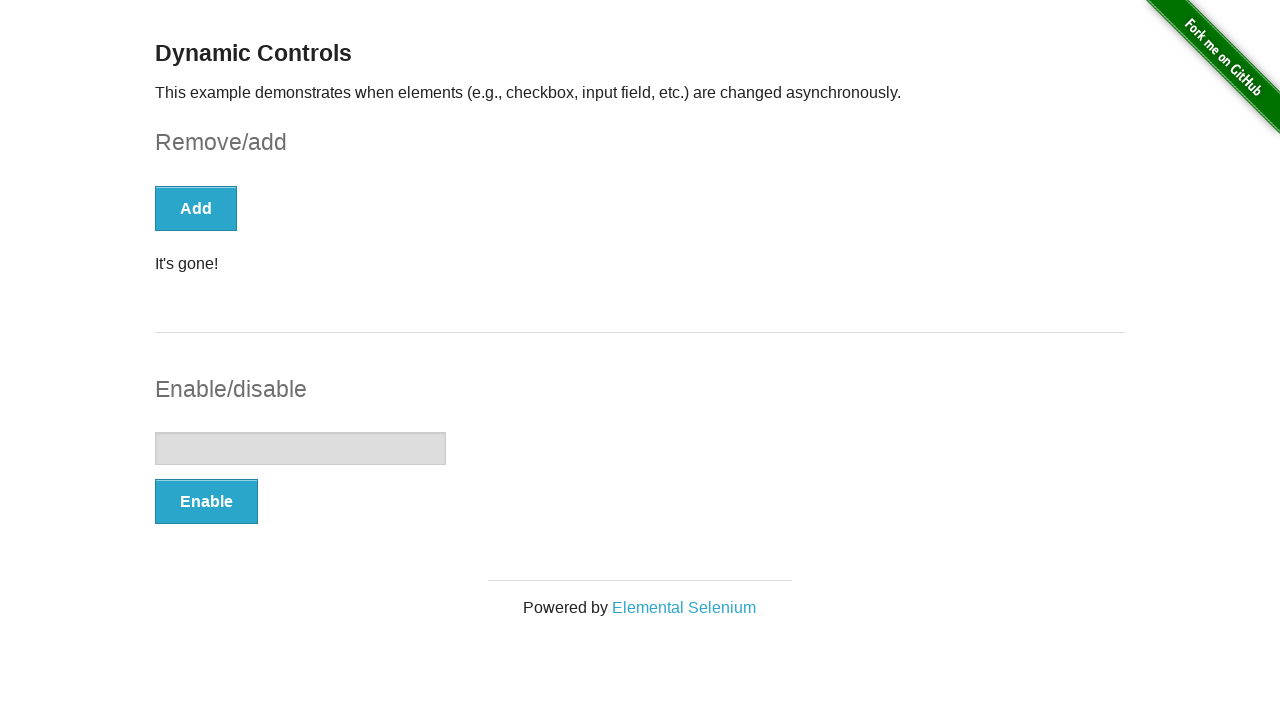

Verified checkbox no longer exists - assertion passed
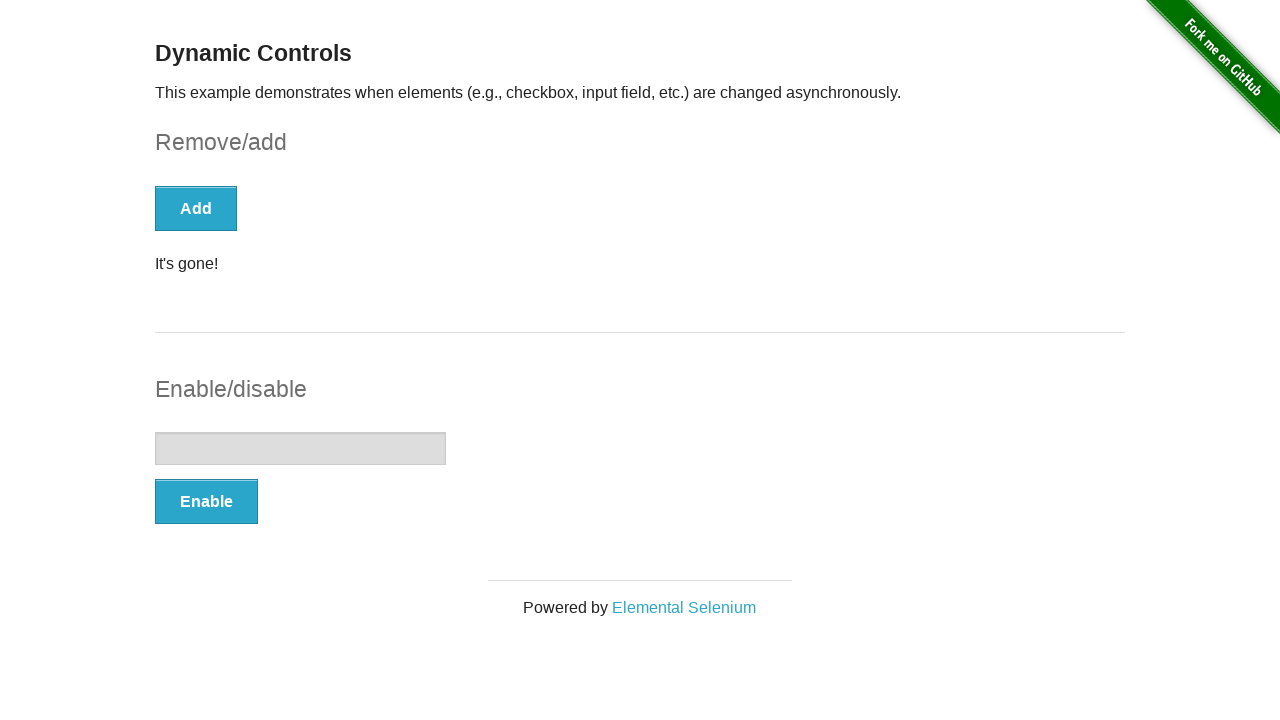

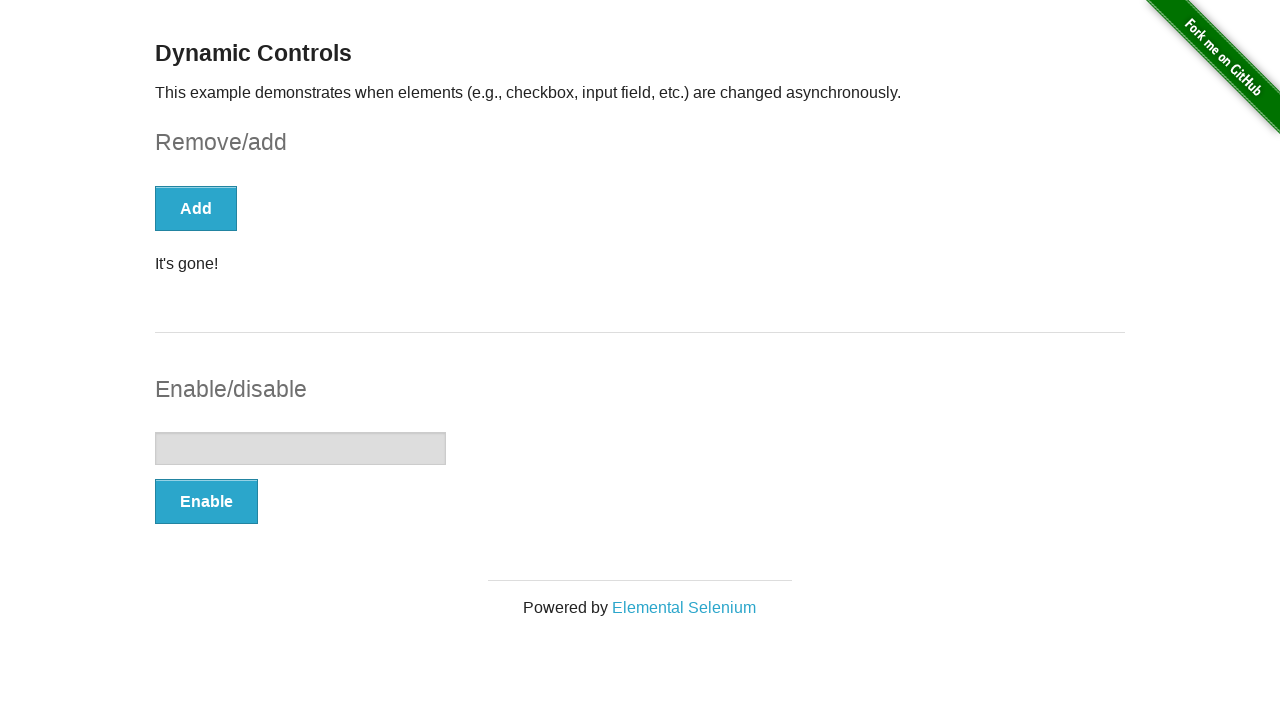